Tests vertical scrolling within a frame by navigating to the frame scroll section and scrolling to the bottom

Starting URL: https://demoapps.qspiders.com/ui

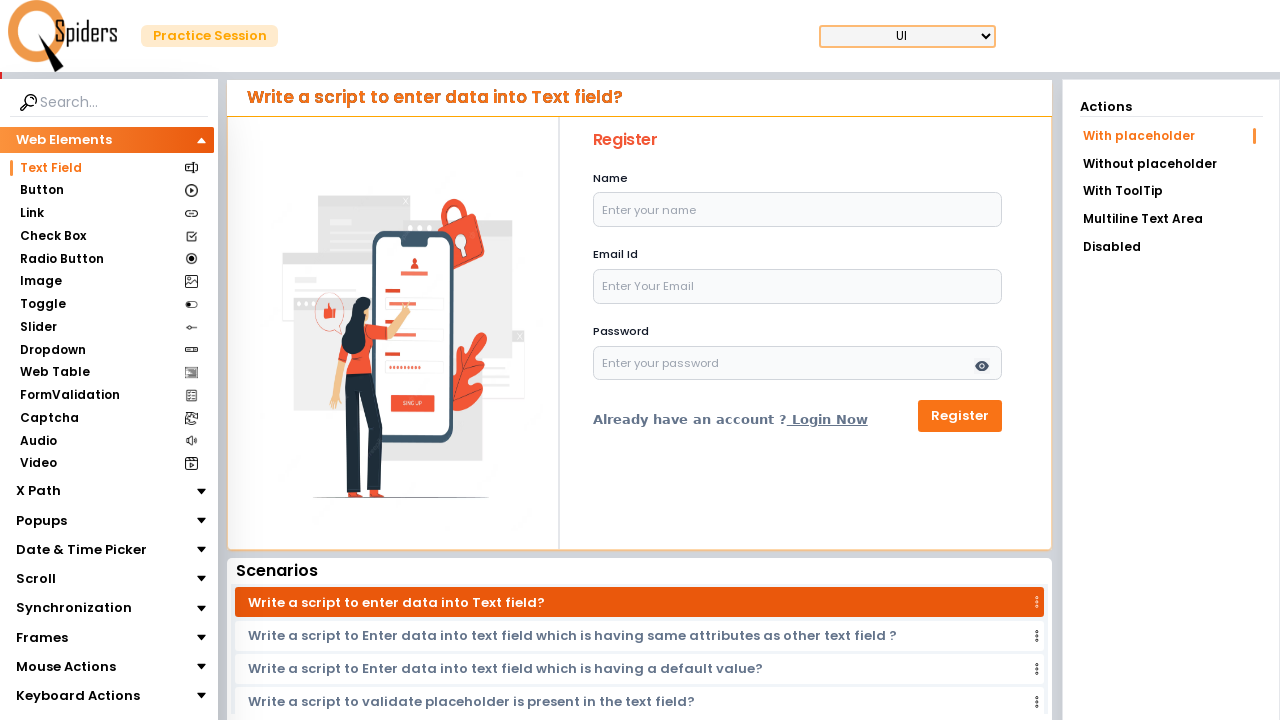

Clicked on Date & Time Picker section at (82, 550) on xpath=//section[text()='Date & Time Picker']
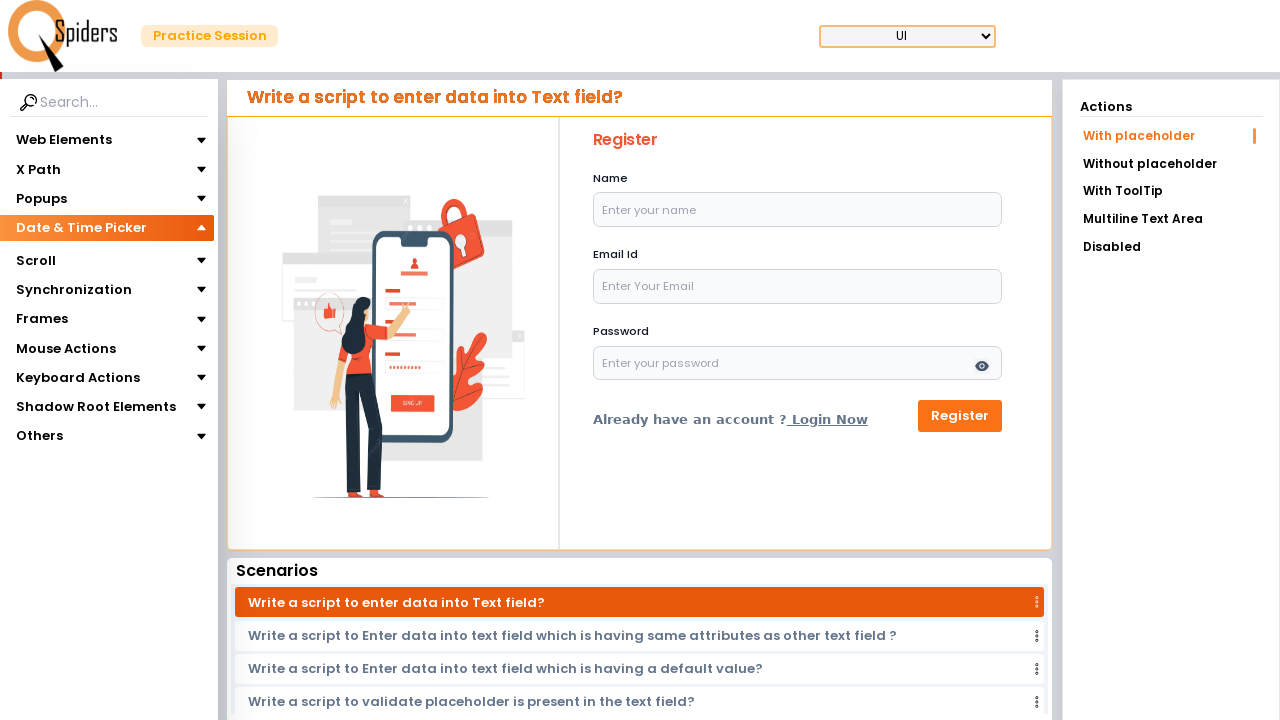

Clicked on Scroll section (first instance) at (36, 306) on xpath=//section[text()='Scroll' and @class='poppins text-[15px]']
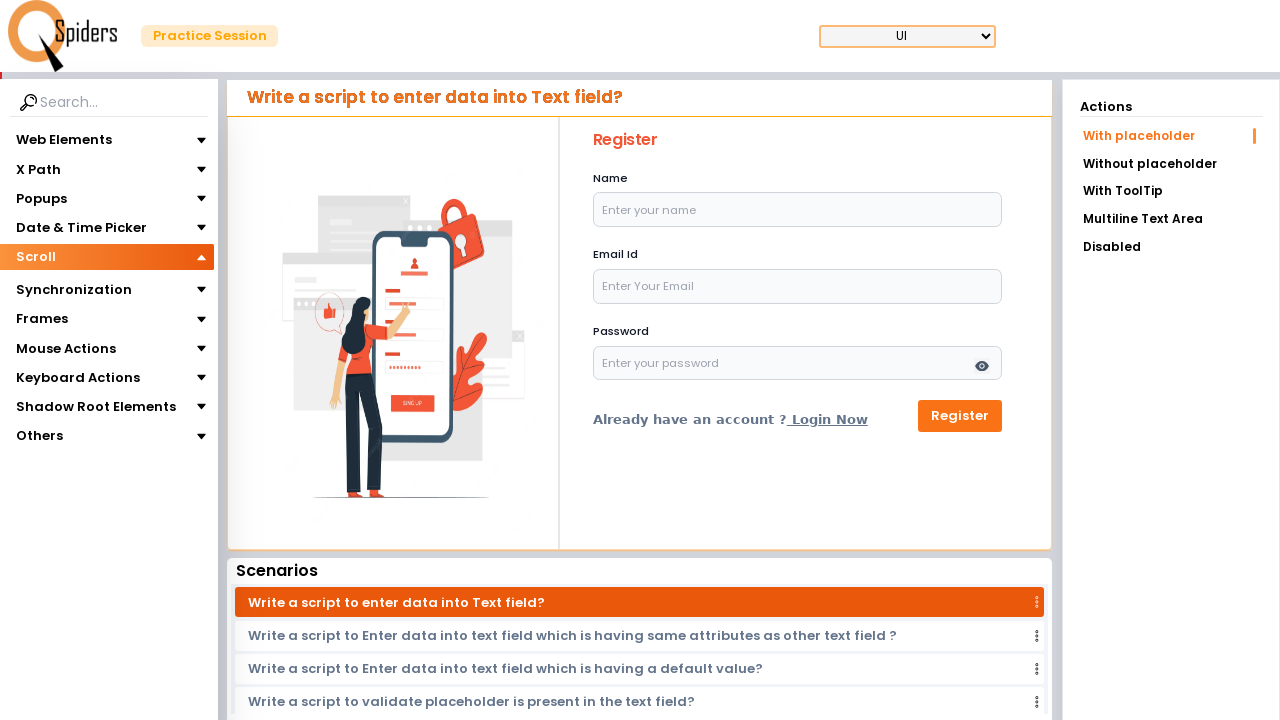

Clicked on Scroll section (second instance) at (38, 285) on xpath=//section[text()='Scroll' and @class='poppins text-[14px]']
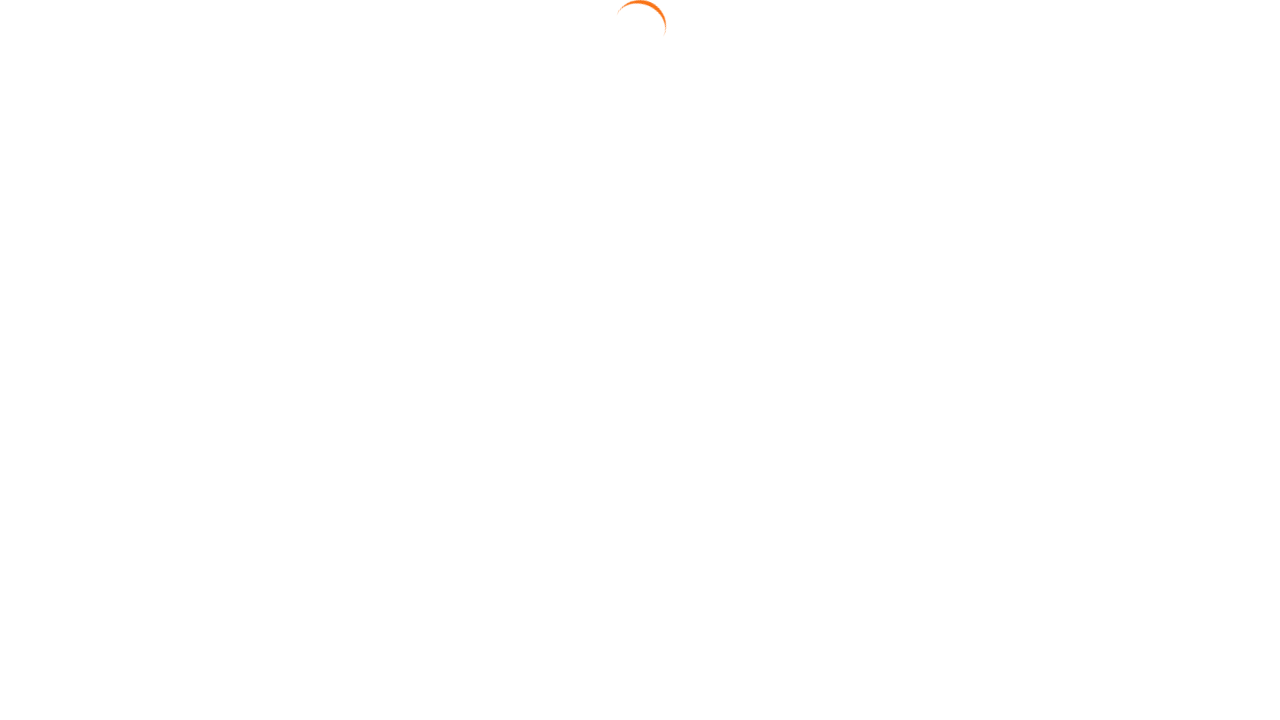

Clicked on Within The Frame section at (1135, 249) on xpath=//section[text()='Within The Frame']
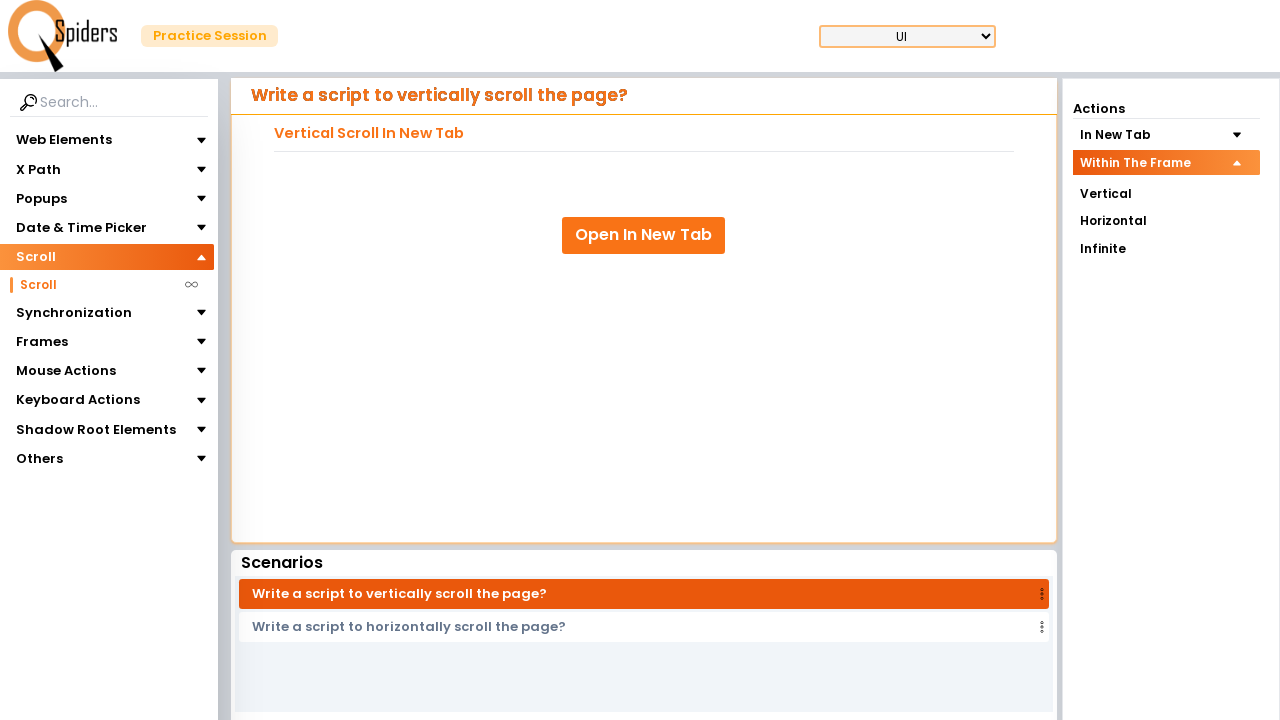

Clicked on Vertical link to navigate to frame vertical scroll section at (1166, 194) on xpath=//a[text()='Vertical']
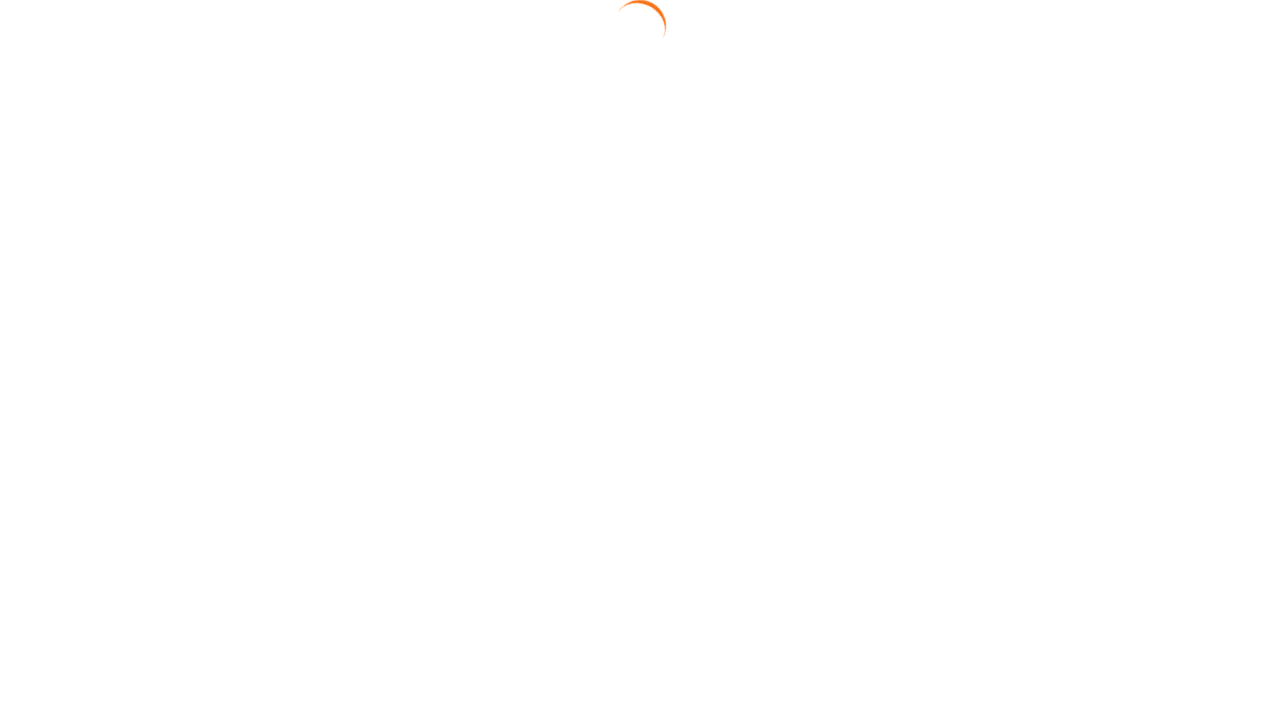

Scrolled to bottom of the page within the frame
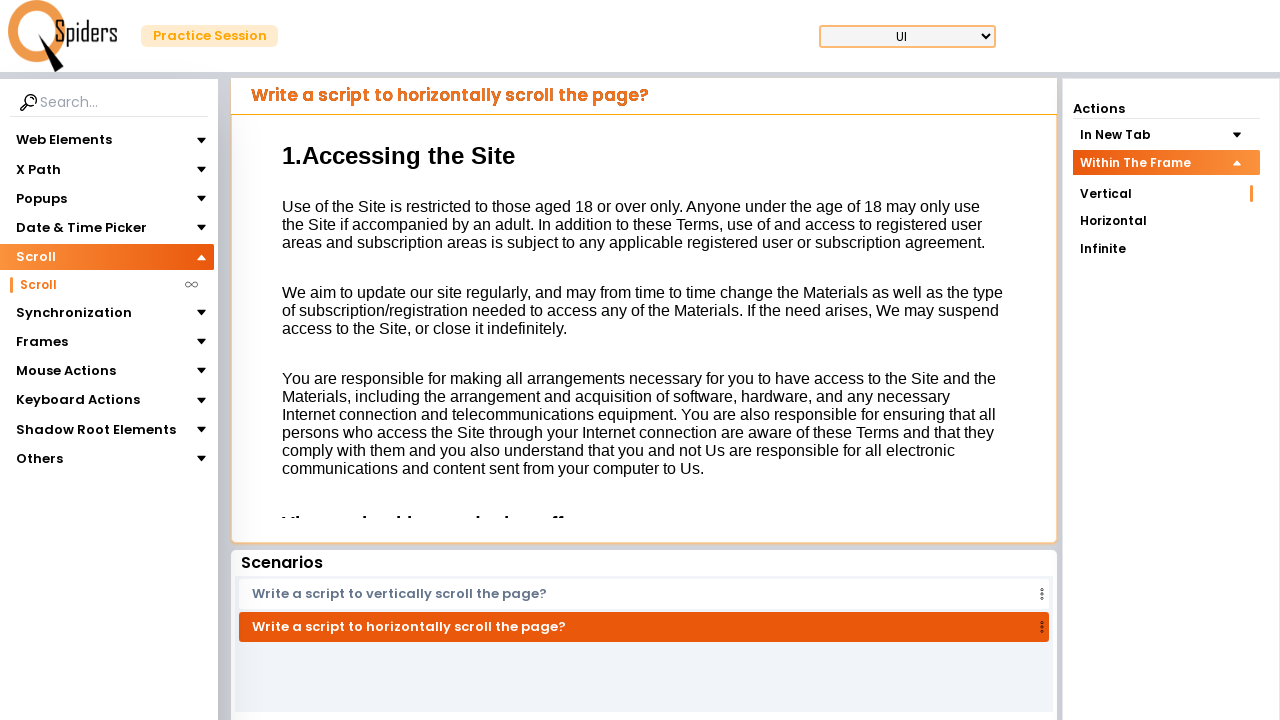

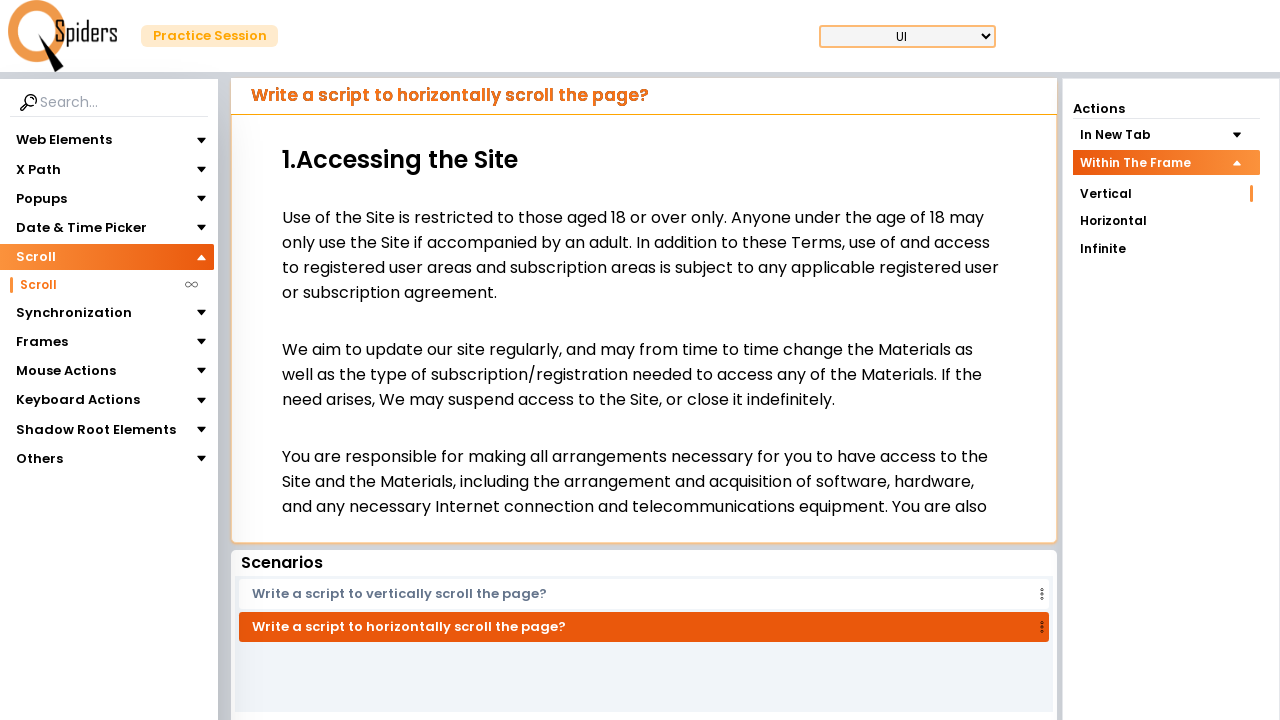